Tests marking a task as complete by adding a task and clicking the checkbox toggle, then verifying it has the completed class

Starting URL: https://todomvc.com/examples/react/dist/

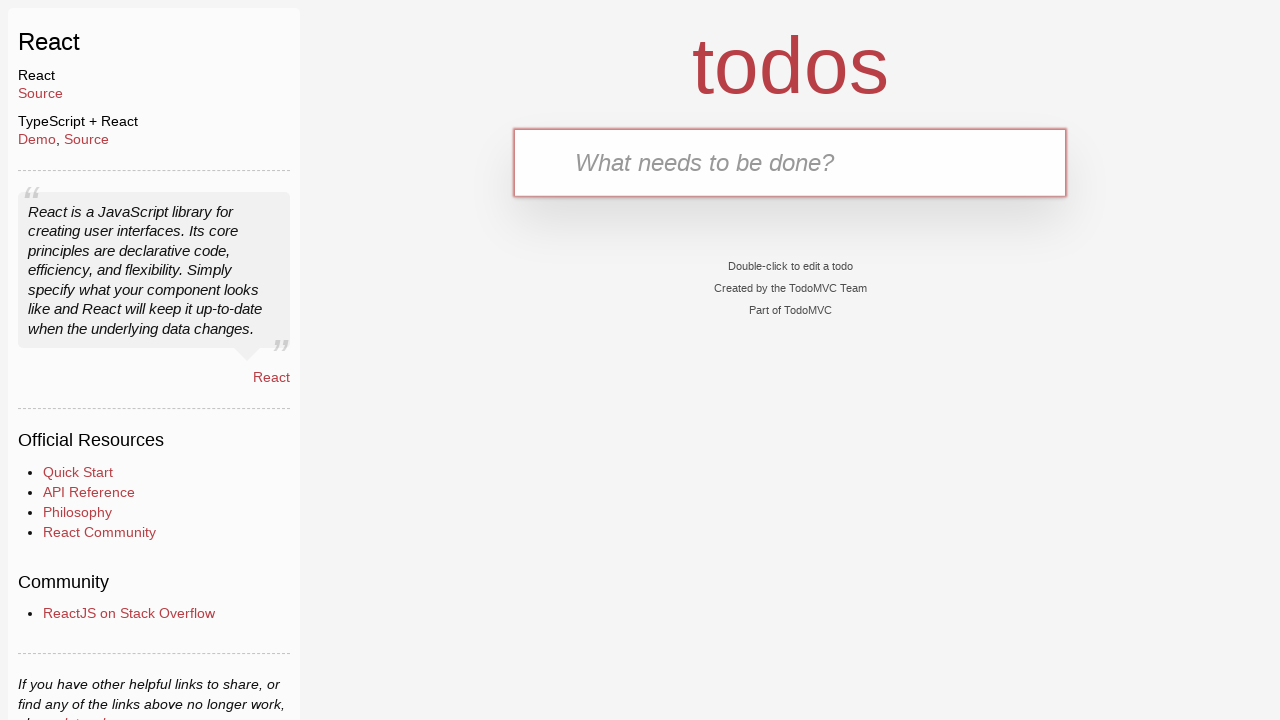

Filled new todo input with 'Buy groceries' on .new-todo
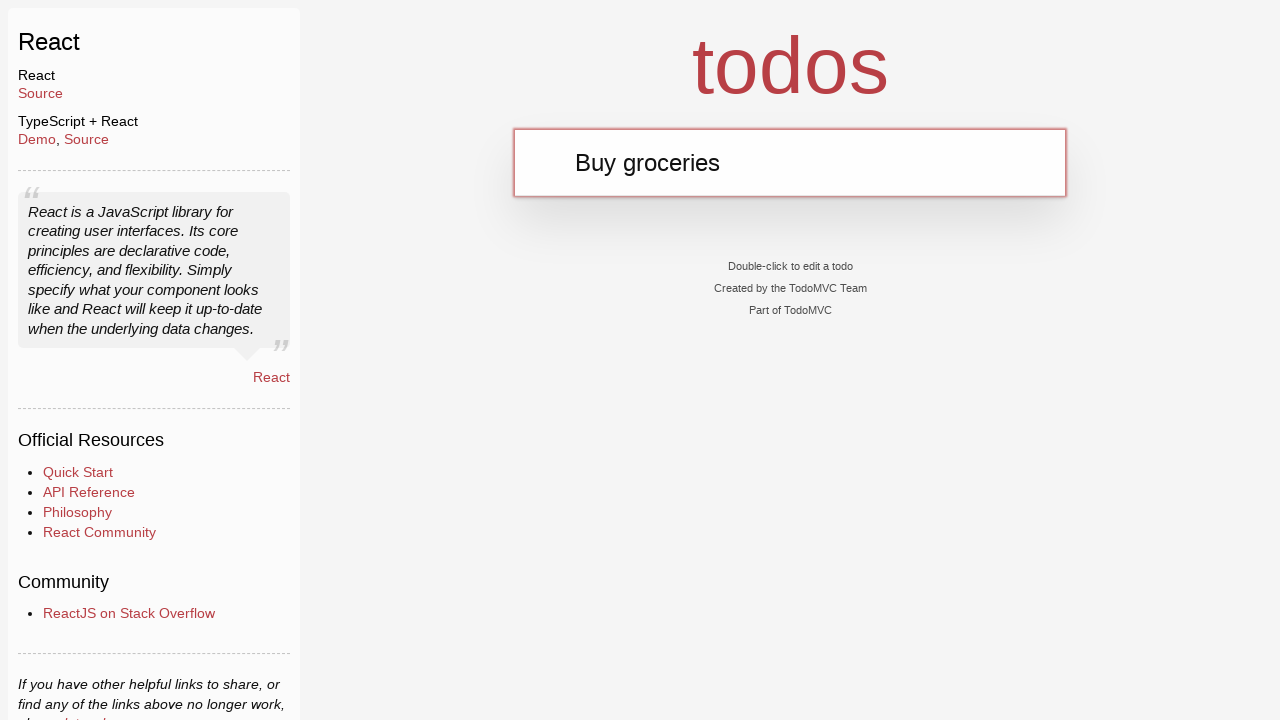

Pressed Enter to add the task on .new-todo
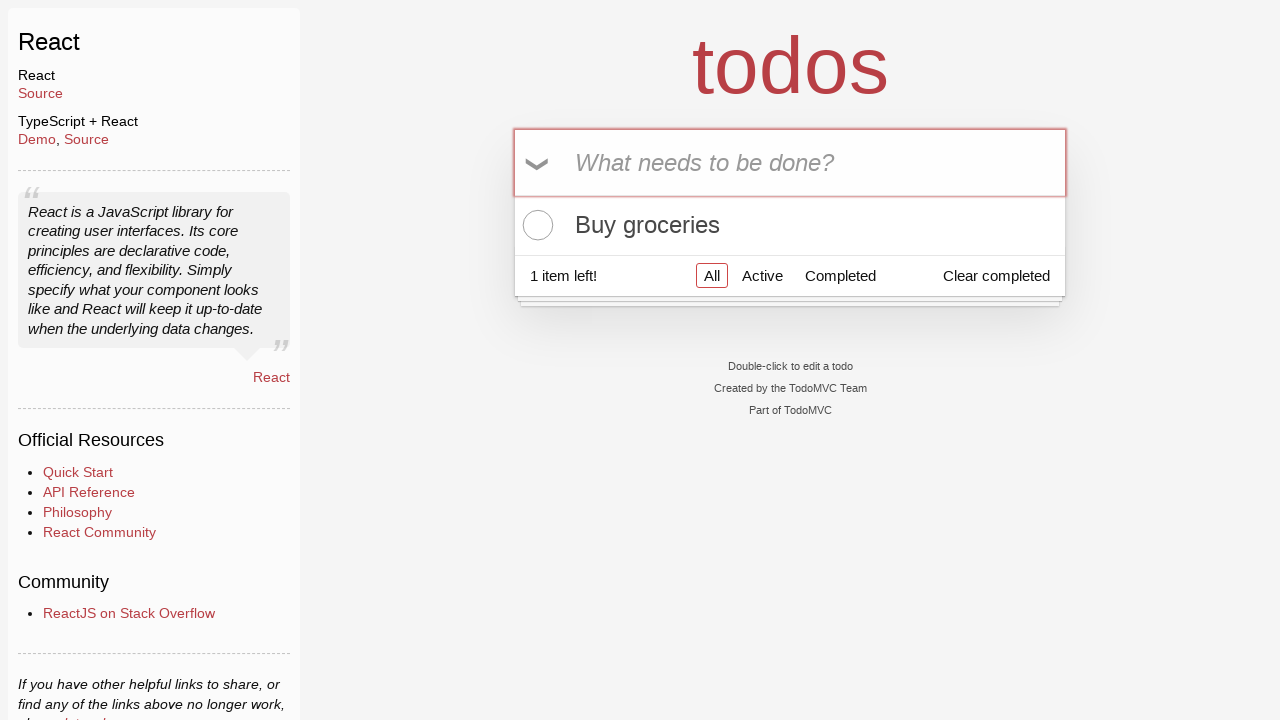

Clicked checkbox toggle to mark task as complete at (535, 225) on .todo-list li .toggle
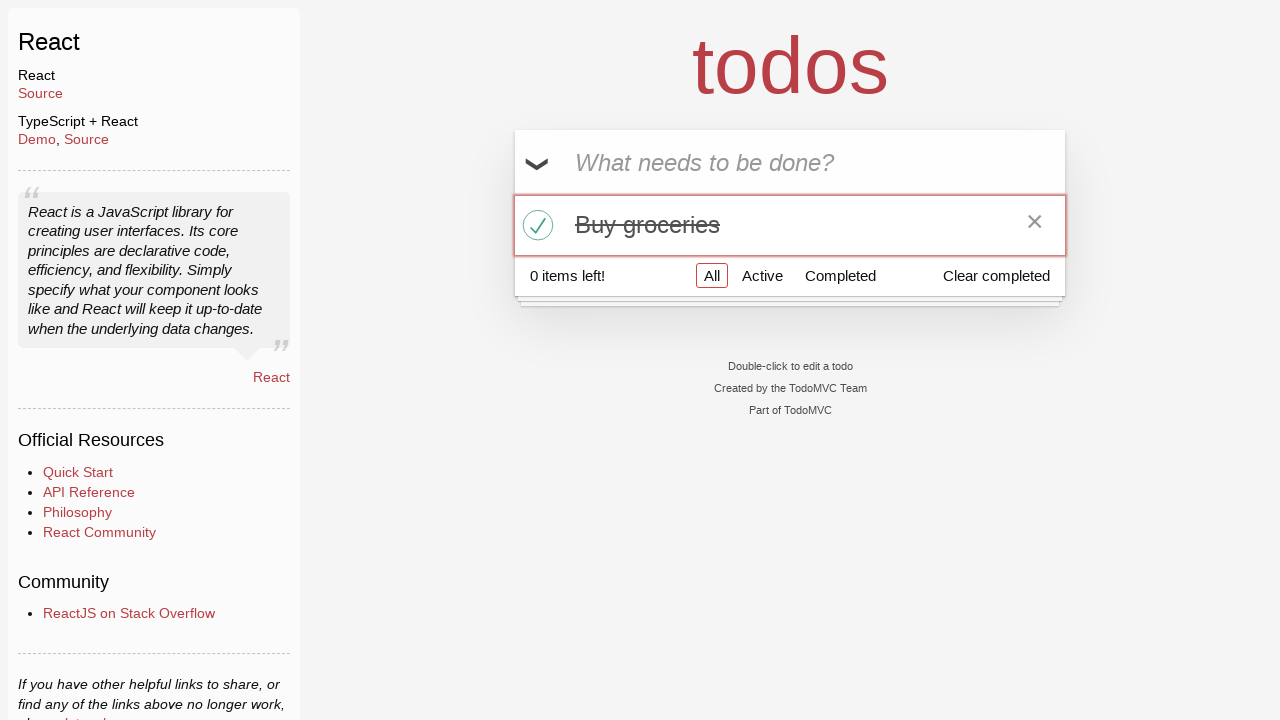

Verified task is marked as completed with 'completed' class
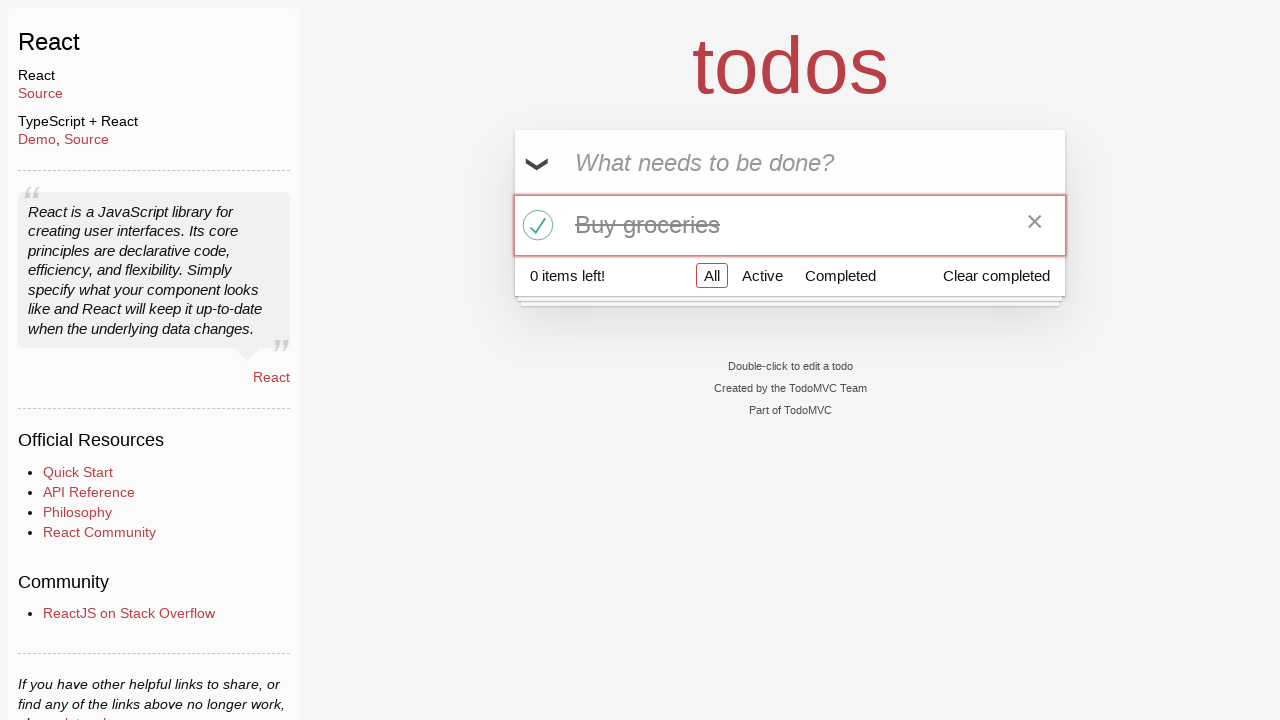

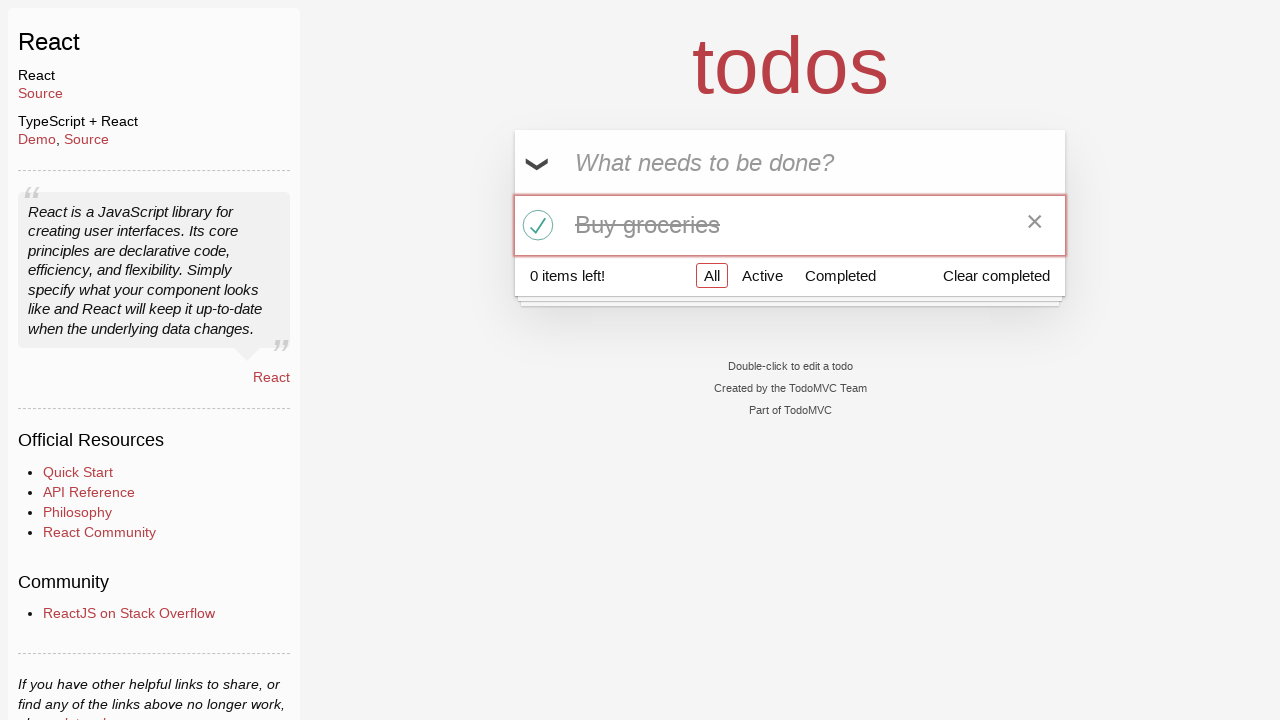